Tests browser window handling by clicking a button to open a new child window, switching to it, and verifying the heading text is displayed

Starting URL: https://demoqa.com/browser-windows

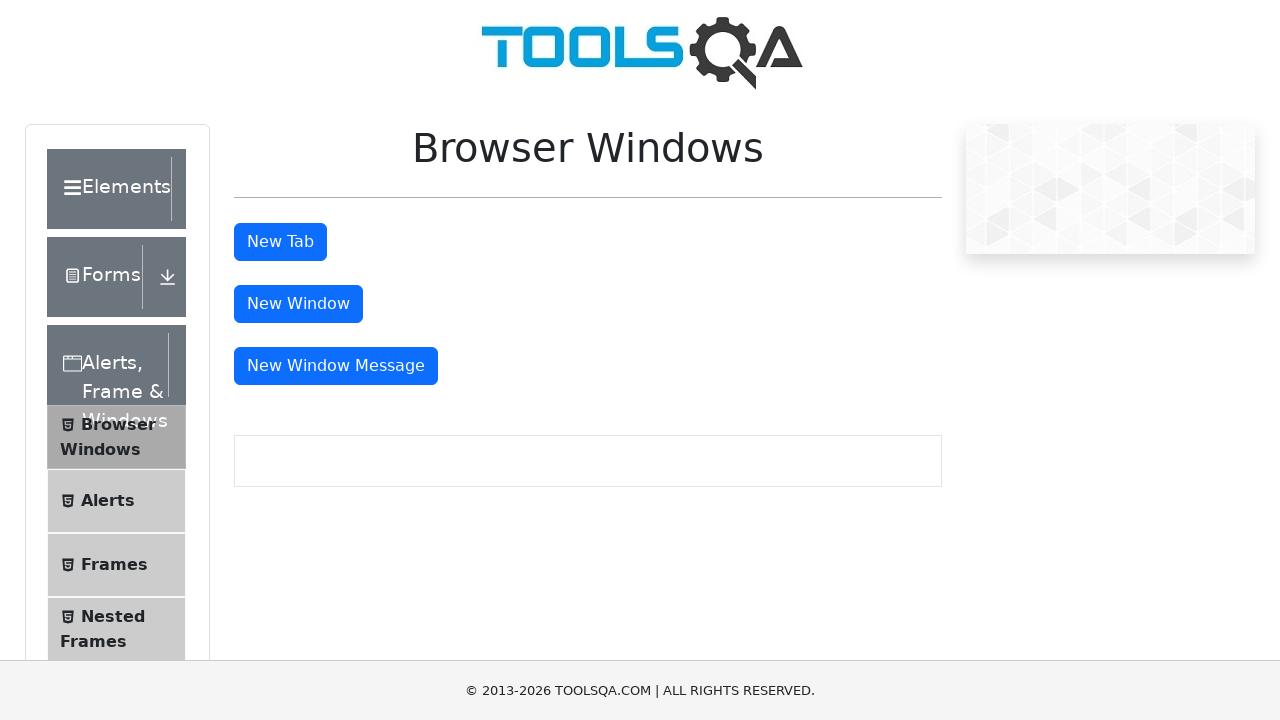

Clicked button to open new child window at (298, 304) on #windowButton
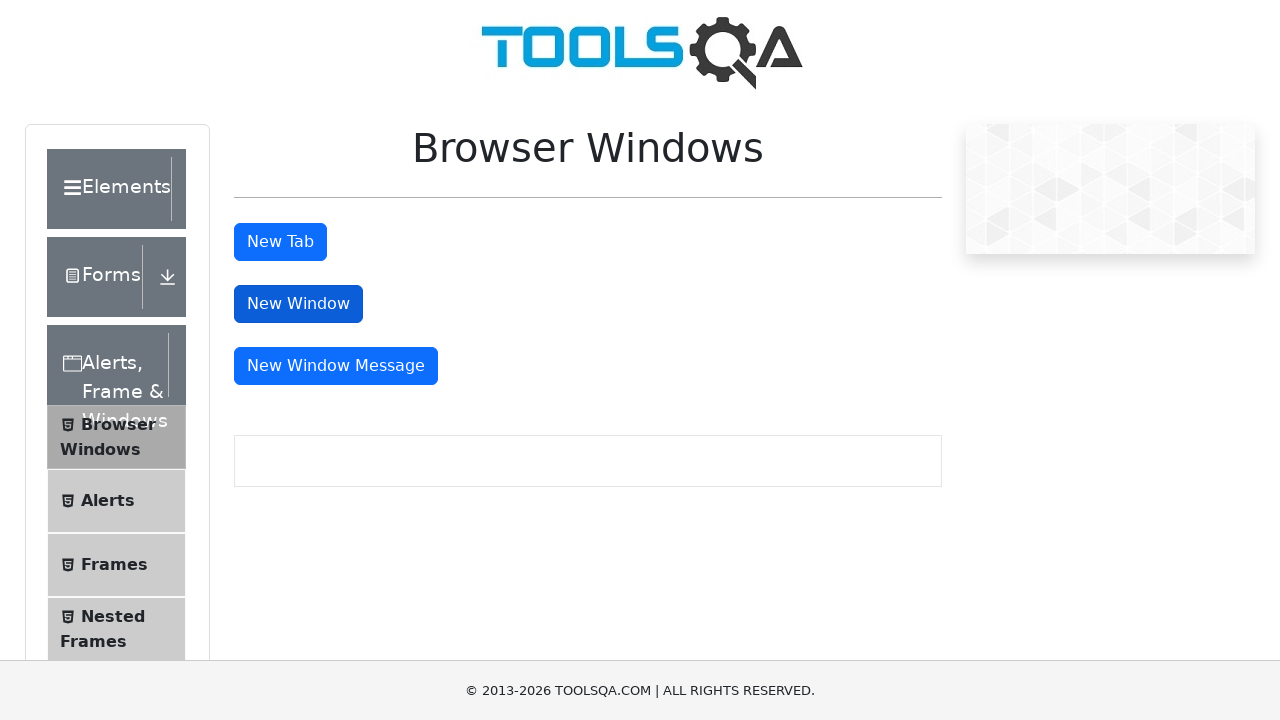

Captured new child window page object
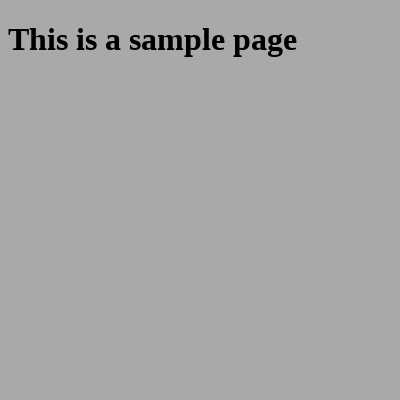

Child window loaded and heading element appeared
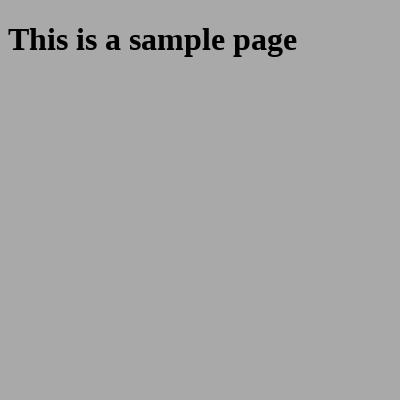

Retrieved heading text from child window: 'This is a sample page'
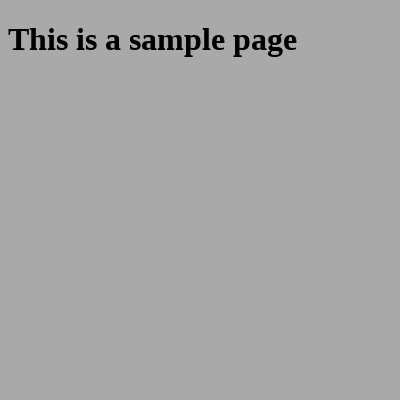

Printed heading text to console: 'This is a sample page'
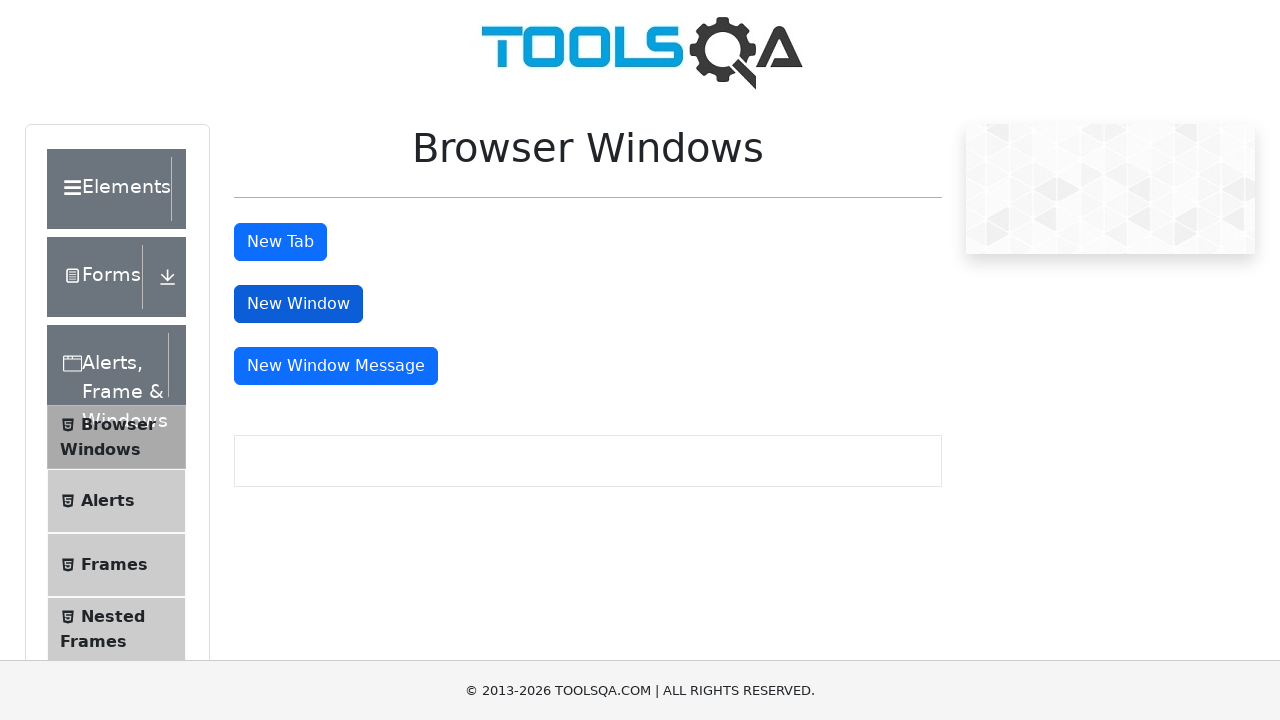

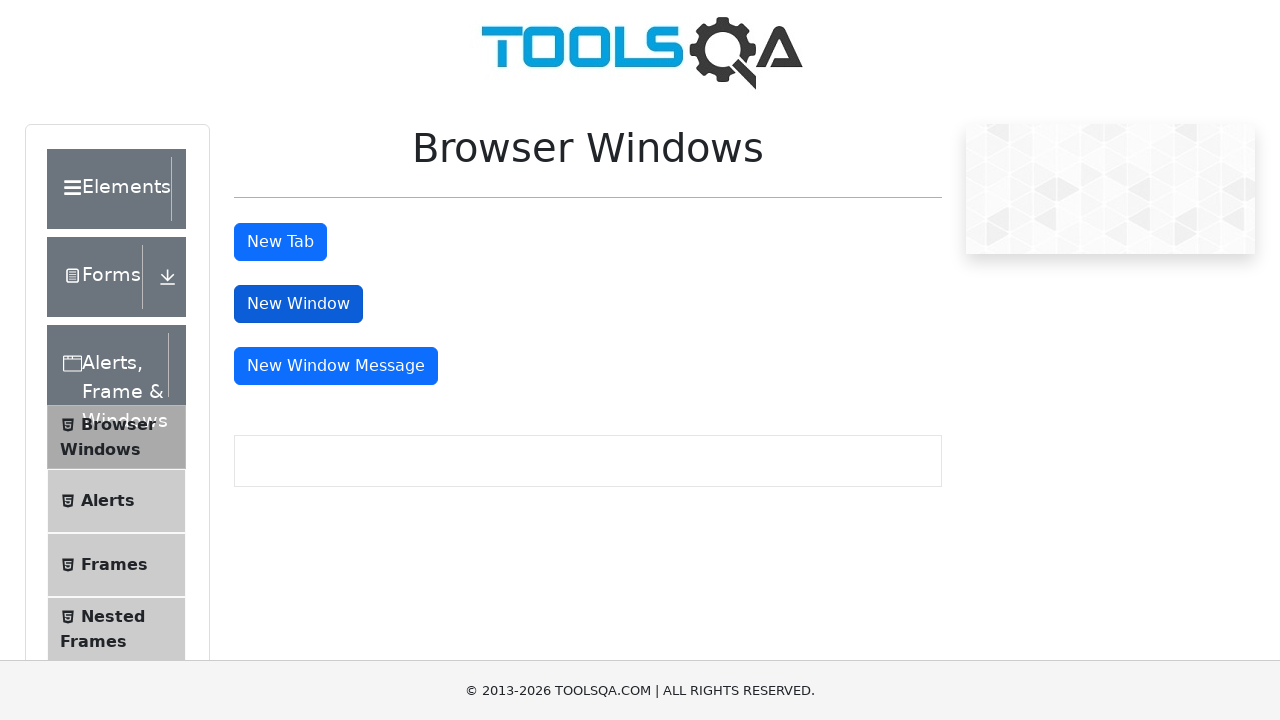